Tests a form submission by filling in first name, last name, and email fields, then clicking the submit button.

Starting URL: http://secure-retreat-92358.herokuapp.com/

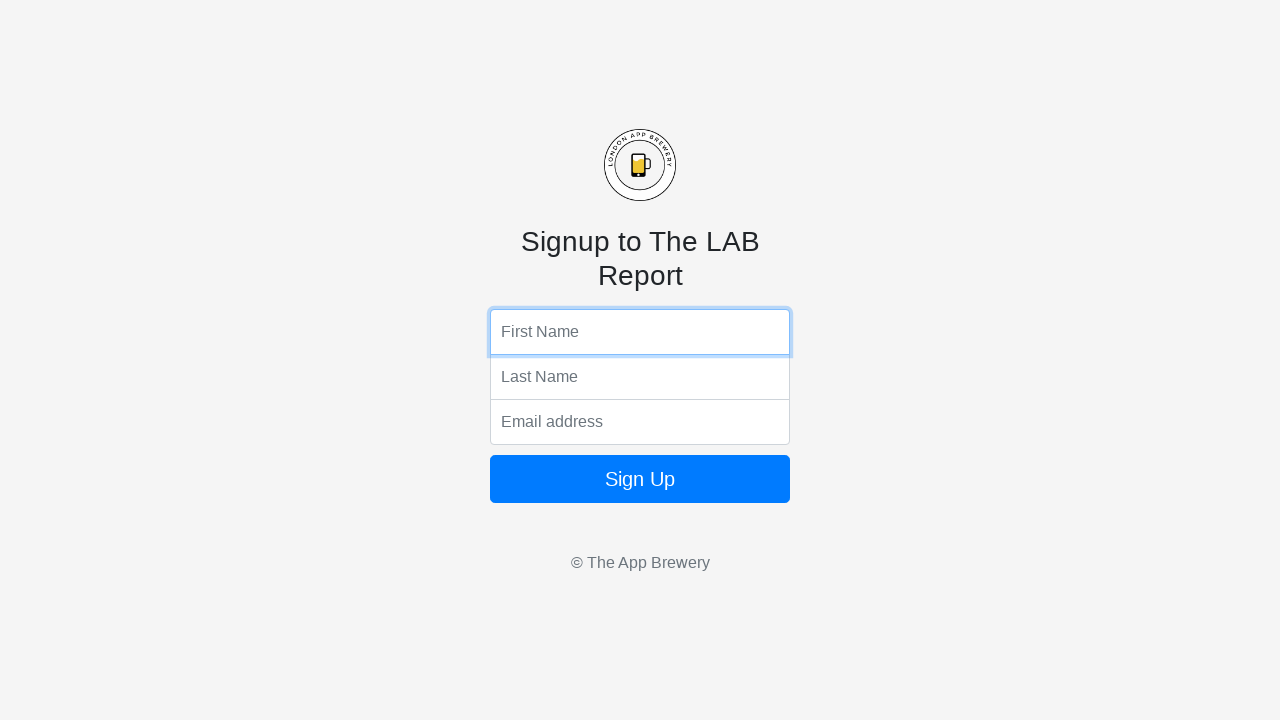

Filled first name field with 'Marcus' on input[name='fName']
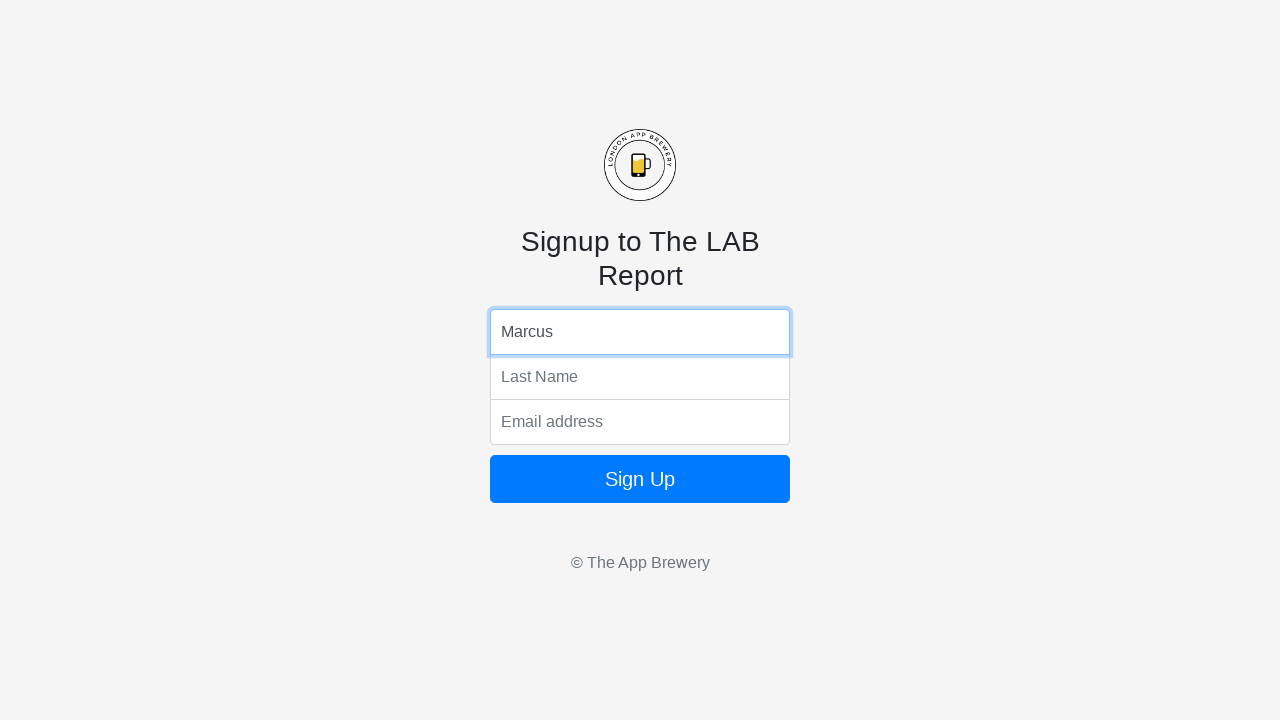

Filled last name field with 'Thompson' on input[name='lName']
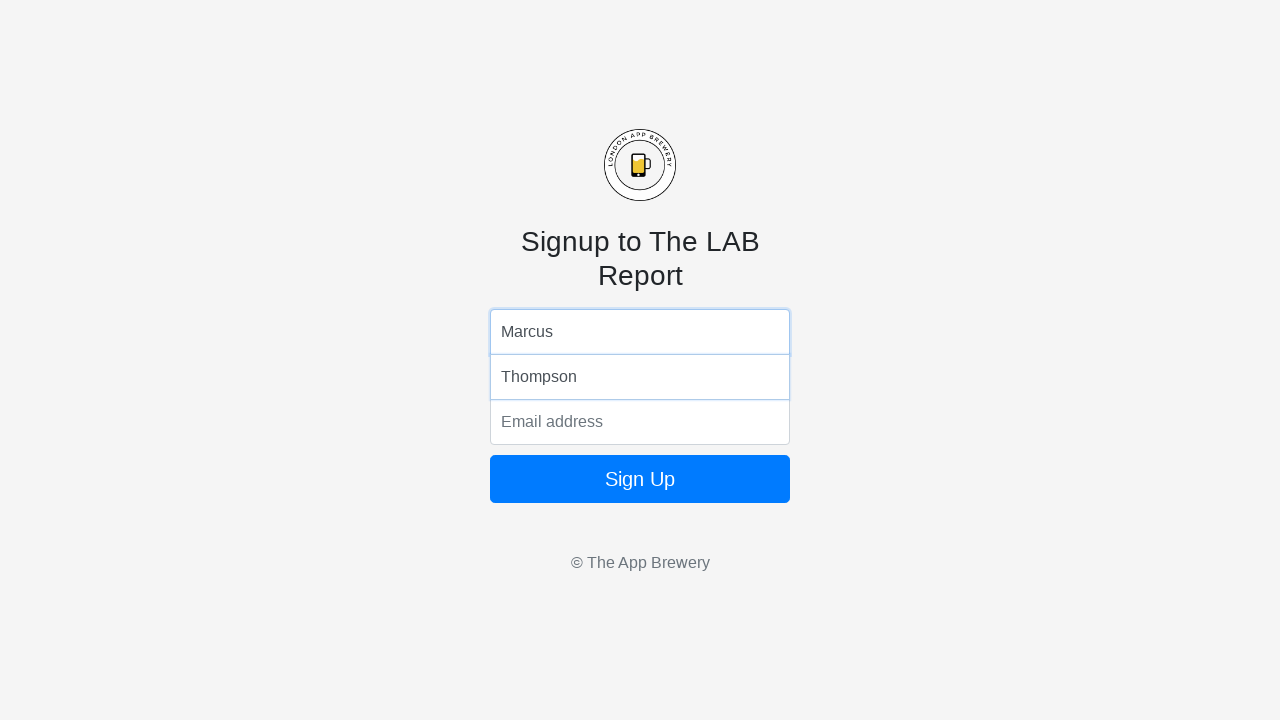

Filled email field with 'mthompson2024@gmail.com' on input[name='email']
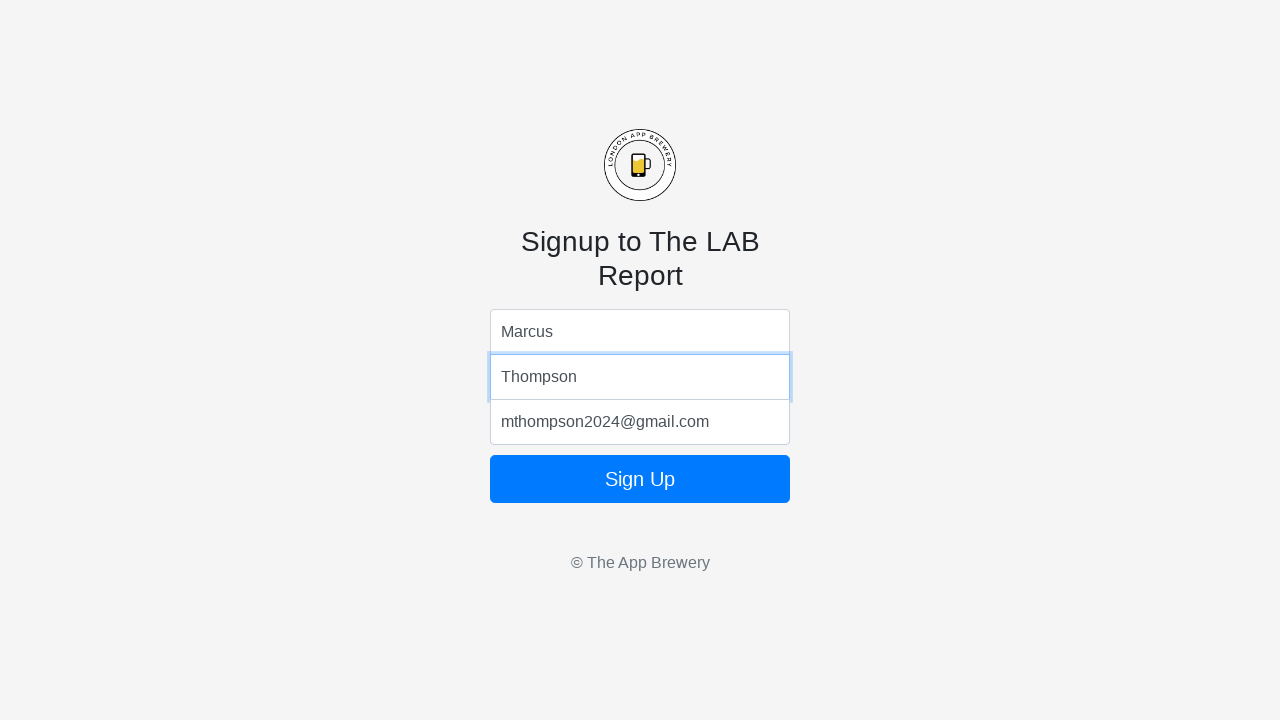

Clicked form submit button at (640, 479) on form button
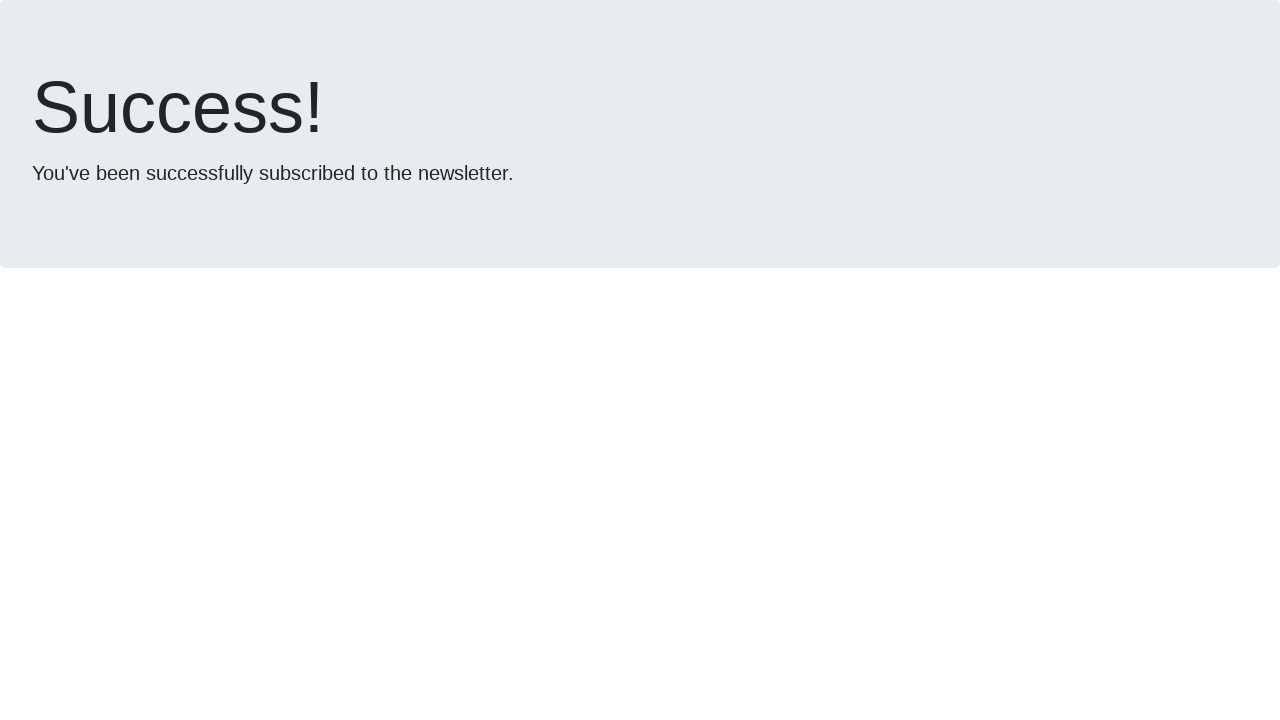

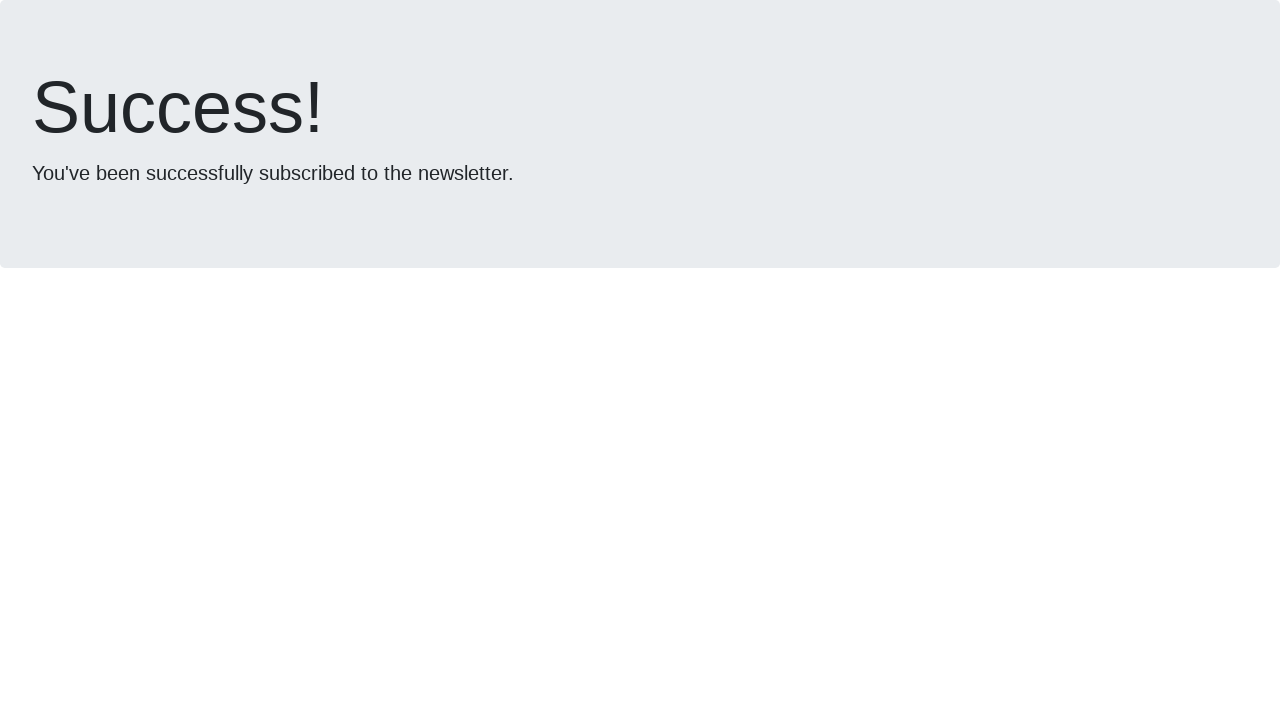